Tests opening a new browser window by clicking the "New Window" button on the Browser Windows page and verifying the new window contains expected content with a gray background.

Starting URL: https://demoqa.com

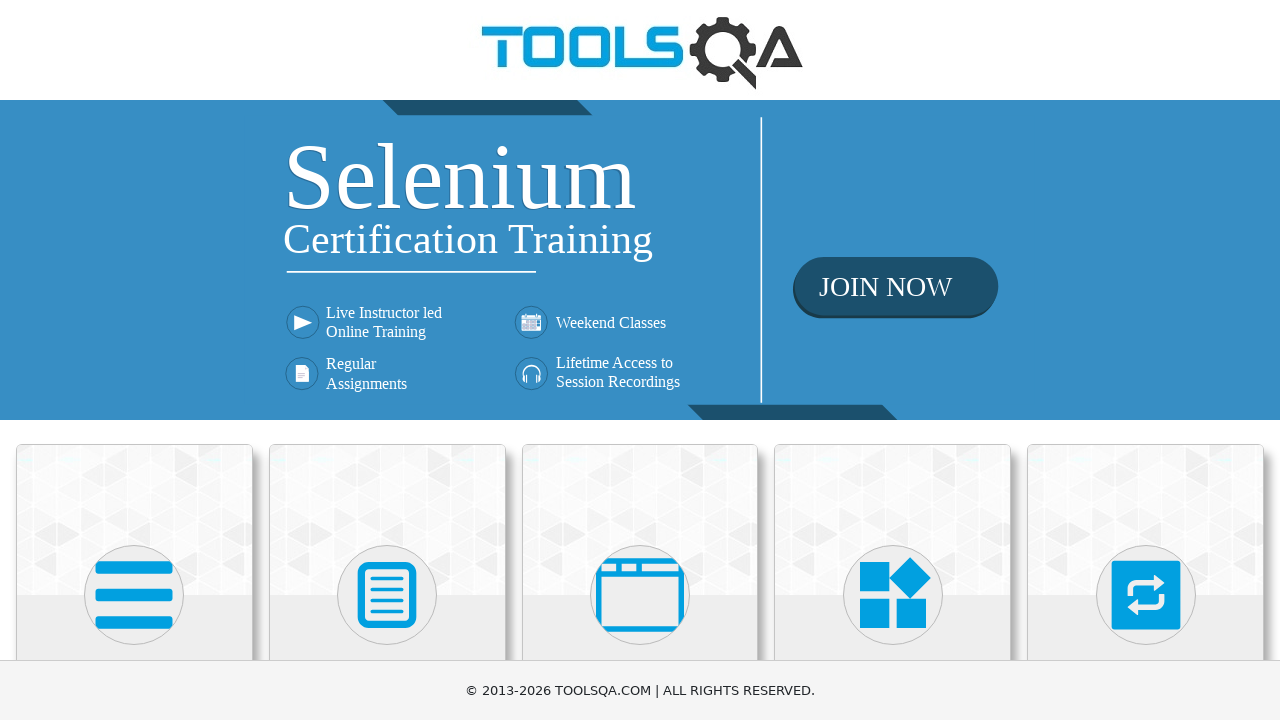

Clicked on 'Alerts, Frame & Windows' section at (640, 360) on div.card-body:has-text('Alerts, Frame & Windows')
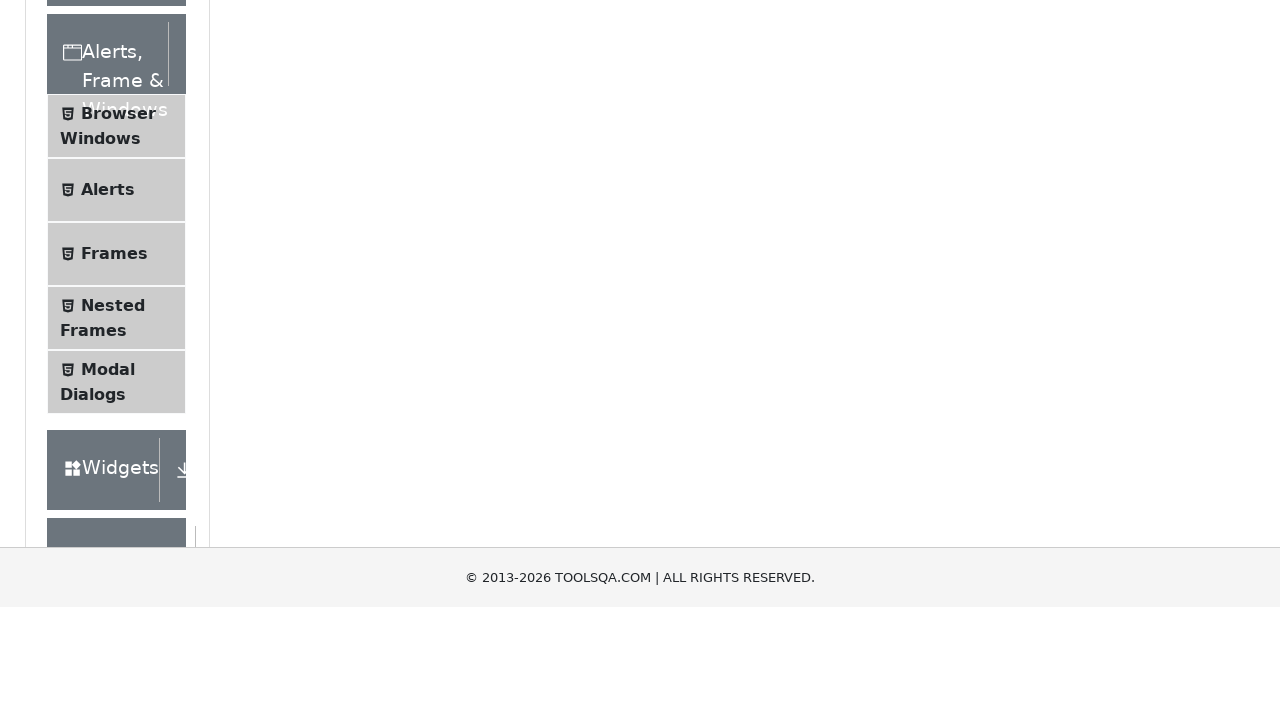

Clicked on 'Browser Windows' menu item at (118, 412) on span.text:has-text('Browser Windows')
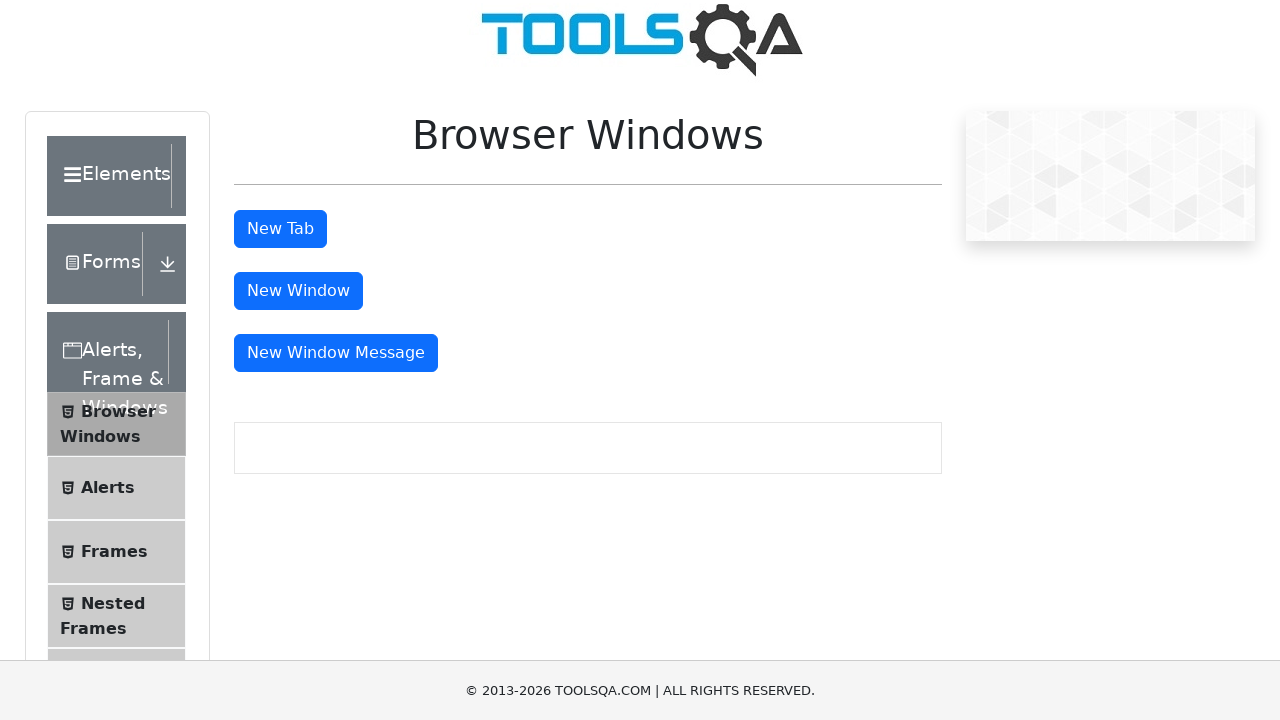

Clicked 'New Window' button at (298, 291) on #windowButton
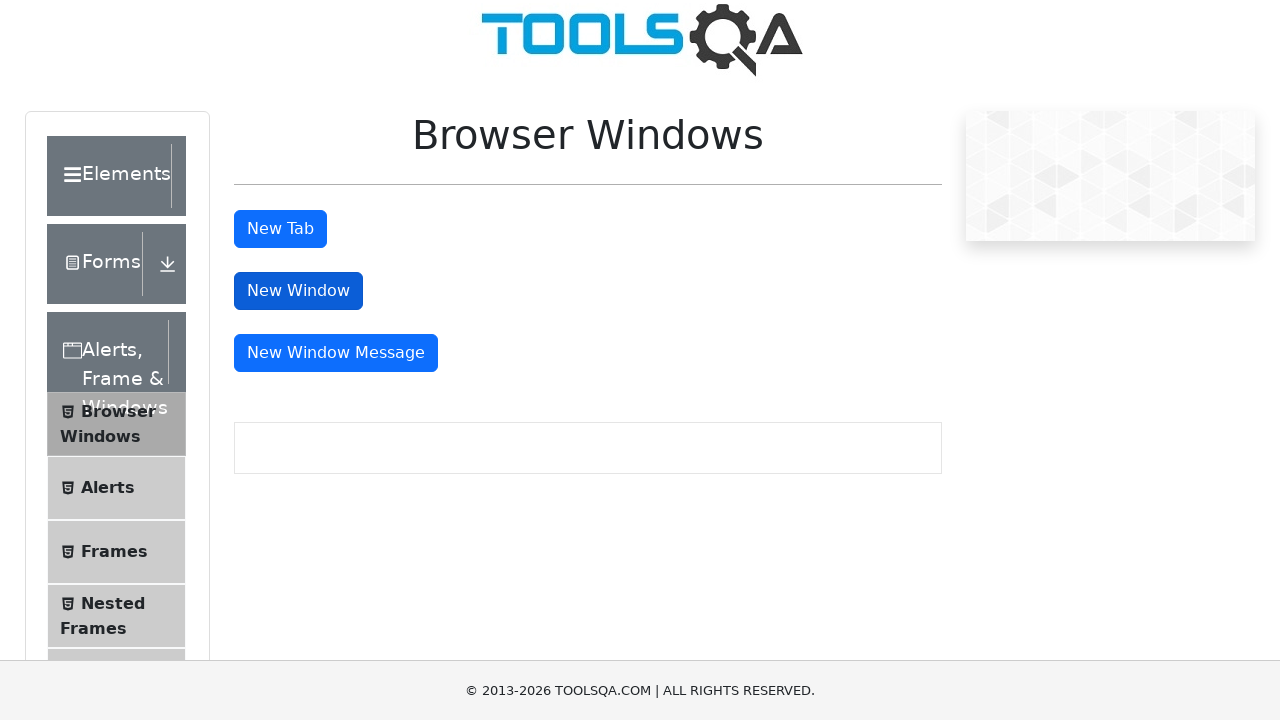

New window opened and captured
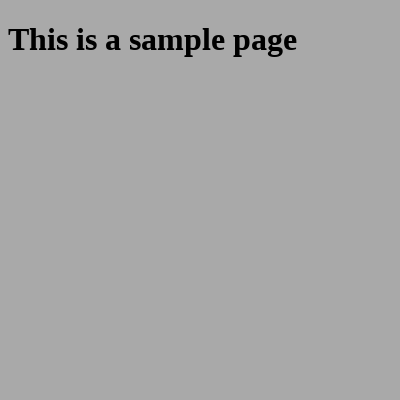

New window page loaded completely
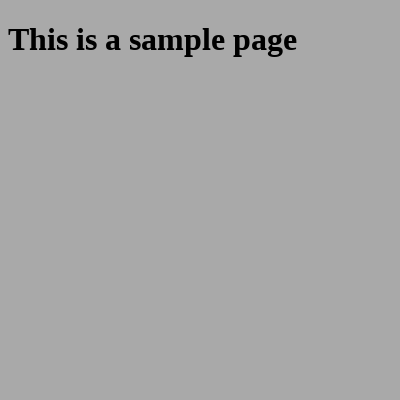

Sample heading element located and ready
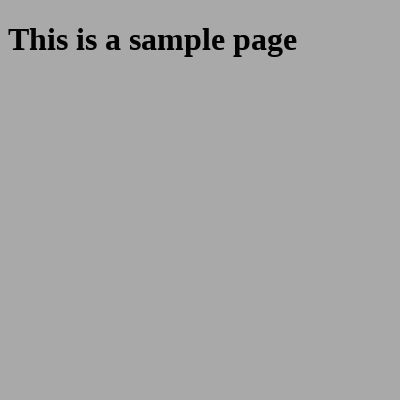

Verified new window contains expected heading text 'This is a sample page'
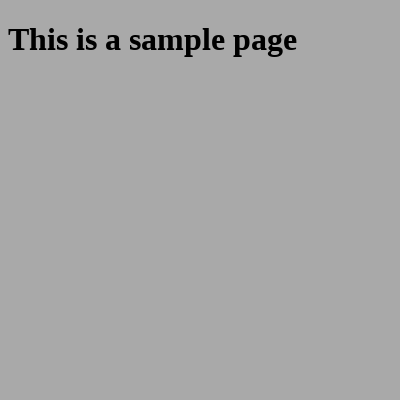

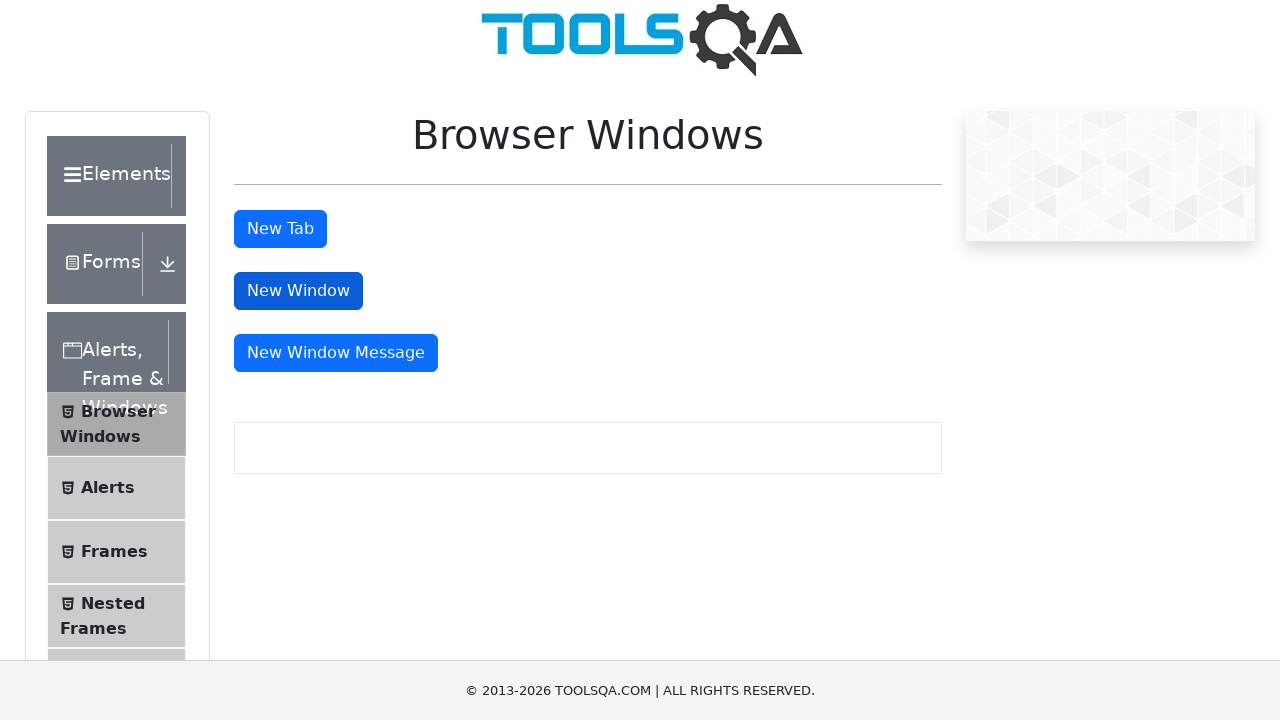